Tests the DemoQA homepage by clicking on the Elements category box and verifying navigation works correctly.

Starting URL: https://demoqa.com/

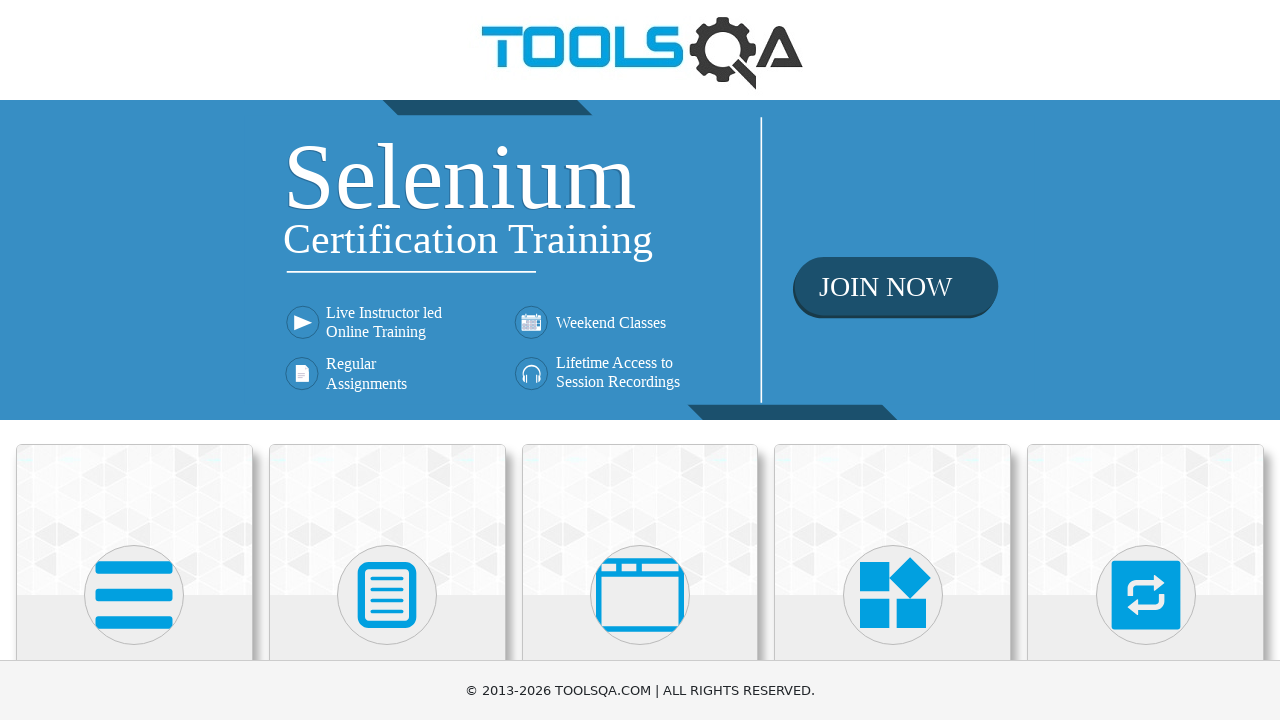

DemoQA homepage loaded and DOM content ready
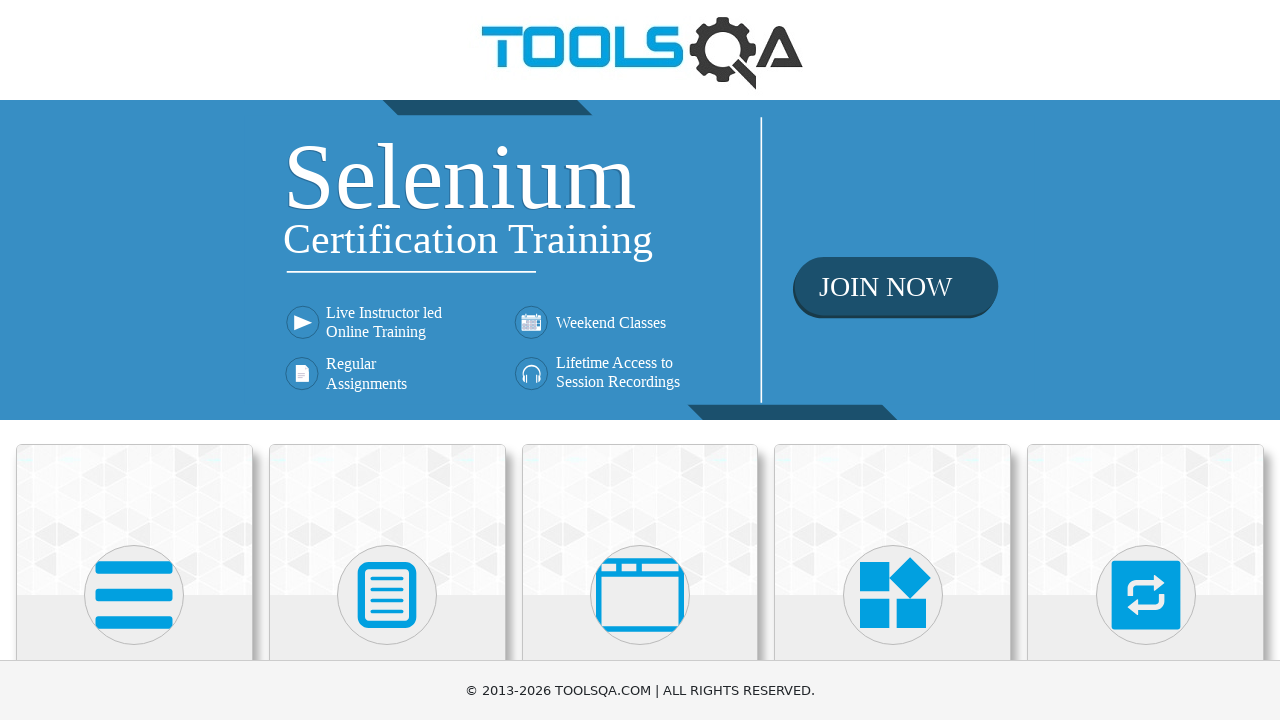

Clicked on the Elements category card at (134, 520) on .card:has-text('Elements')
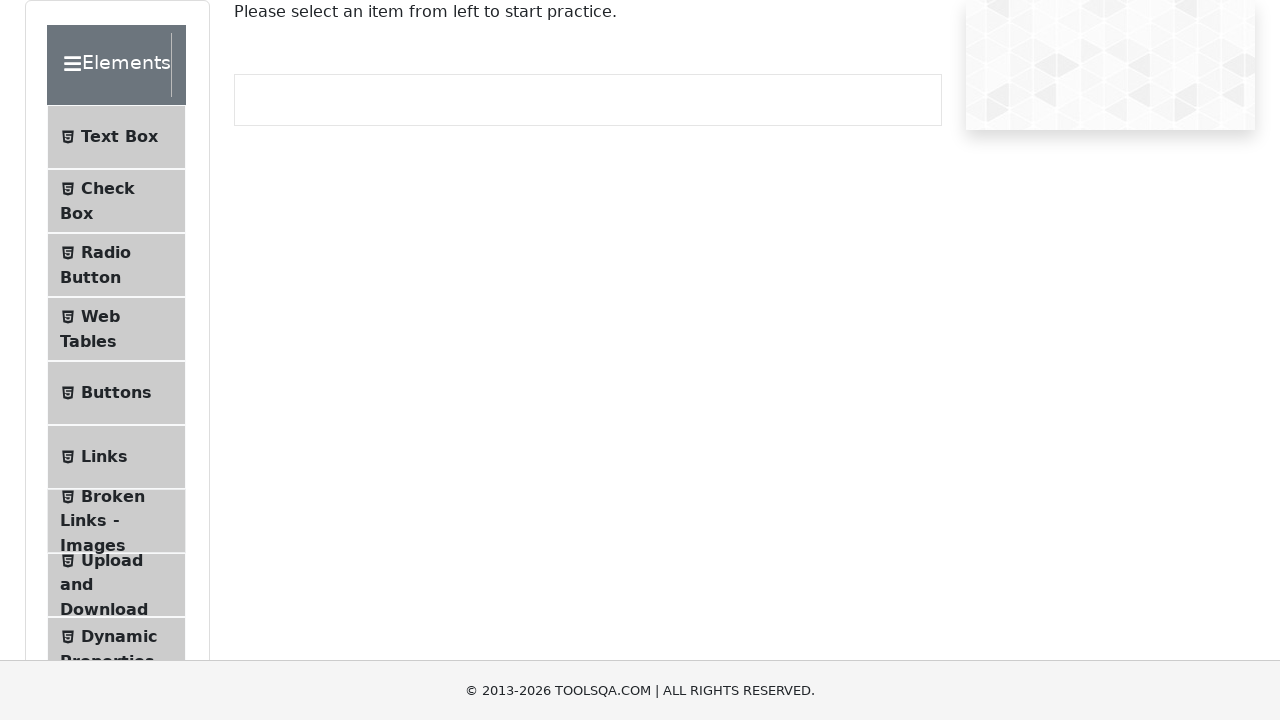

Navigated to the Elements page
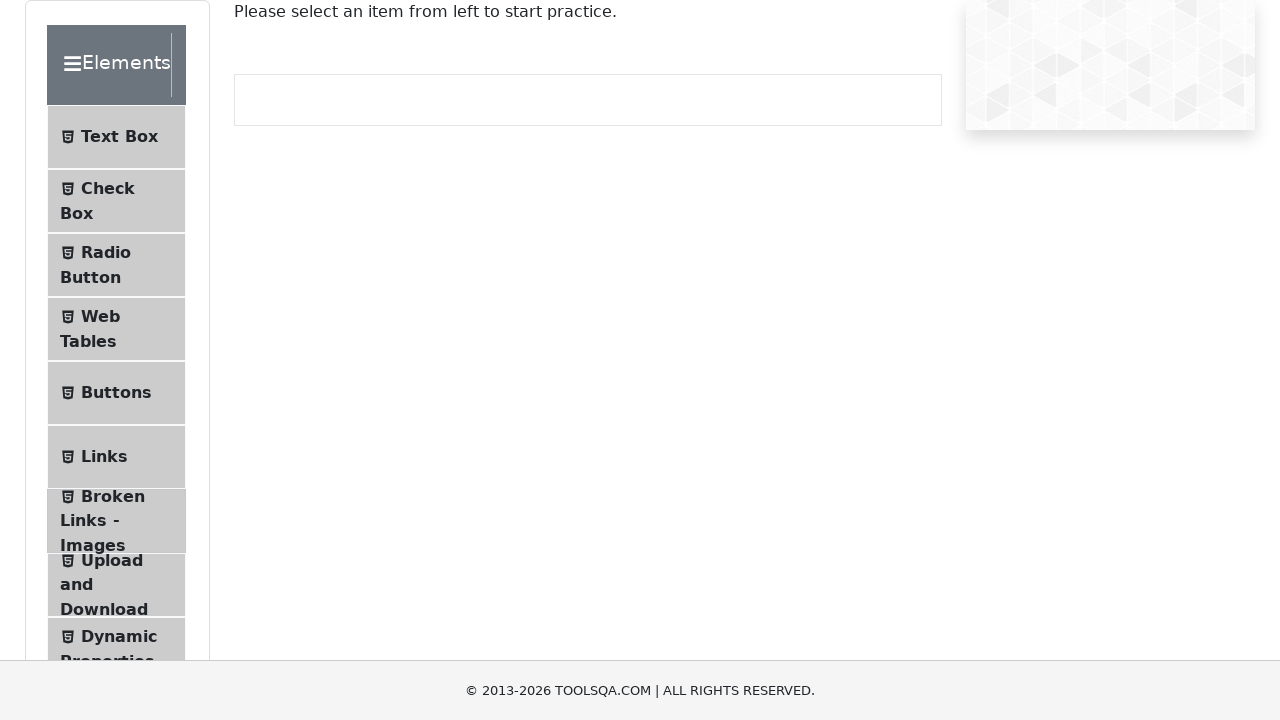

Elements list loaded and verified on Elements page
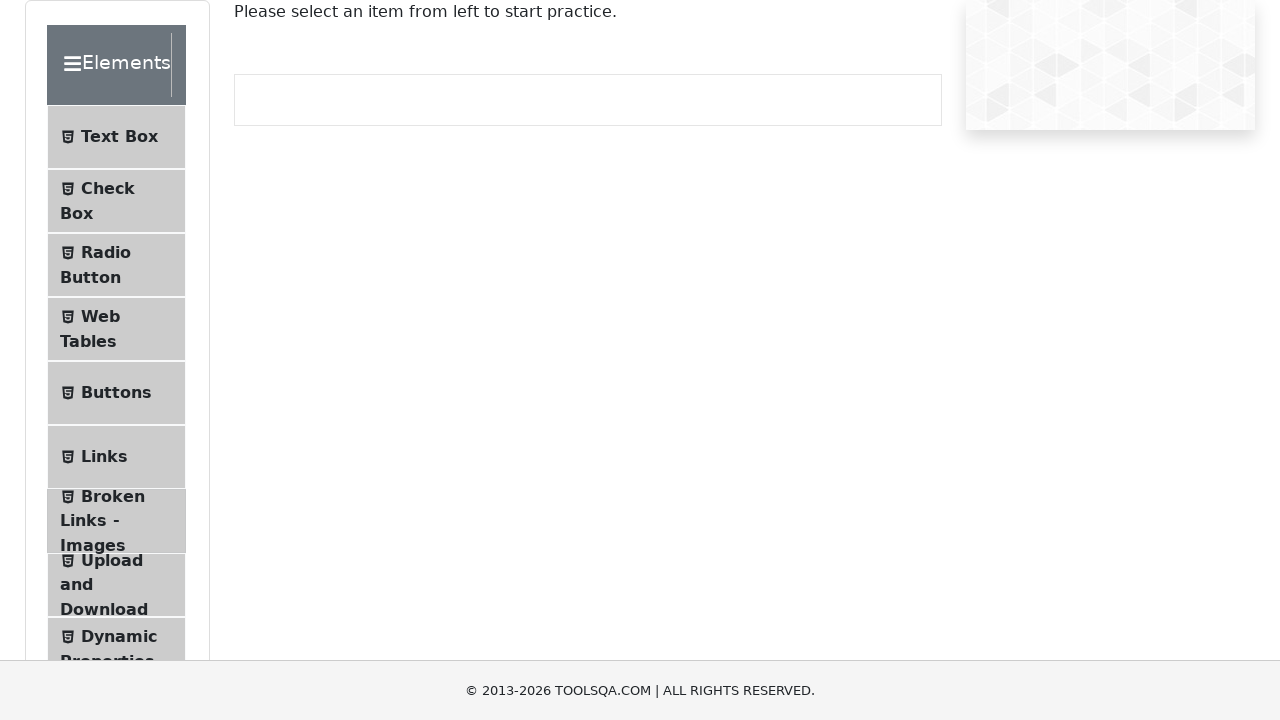

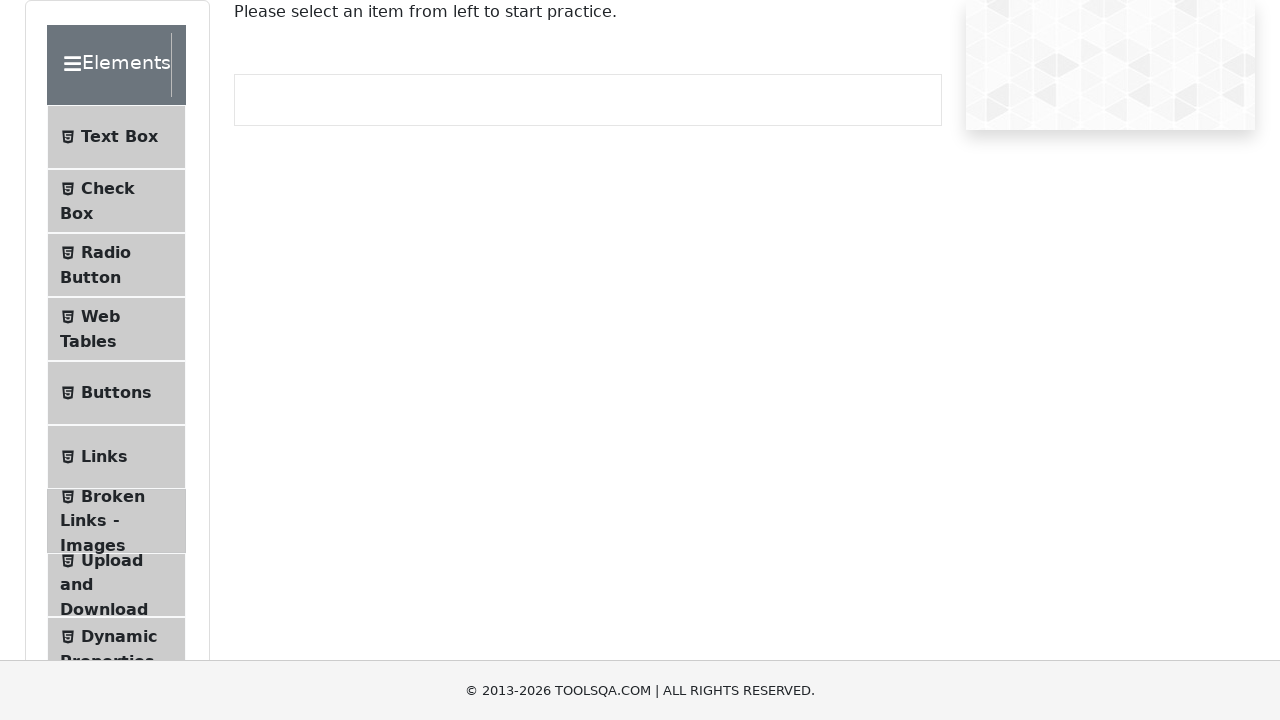